Navigates to Mobalytics ARAM build page for a specific League of Legends champion and waits for the page to load

Starting URL: https://app.mobalytics.gg/lol/champions/jinx/aram-builds

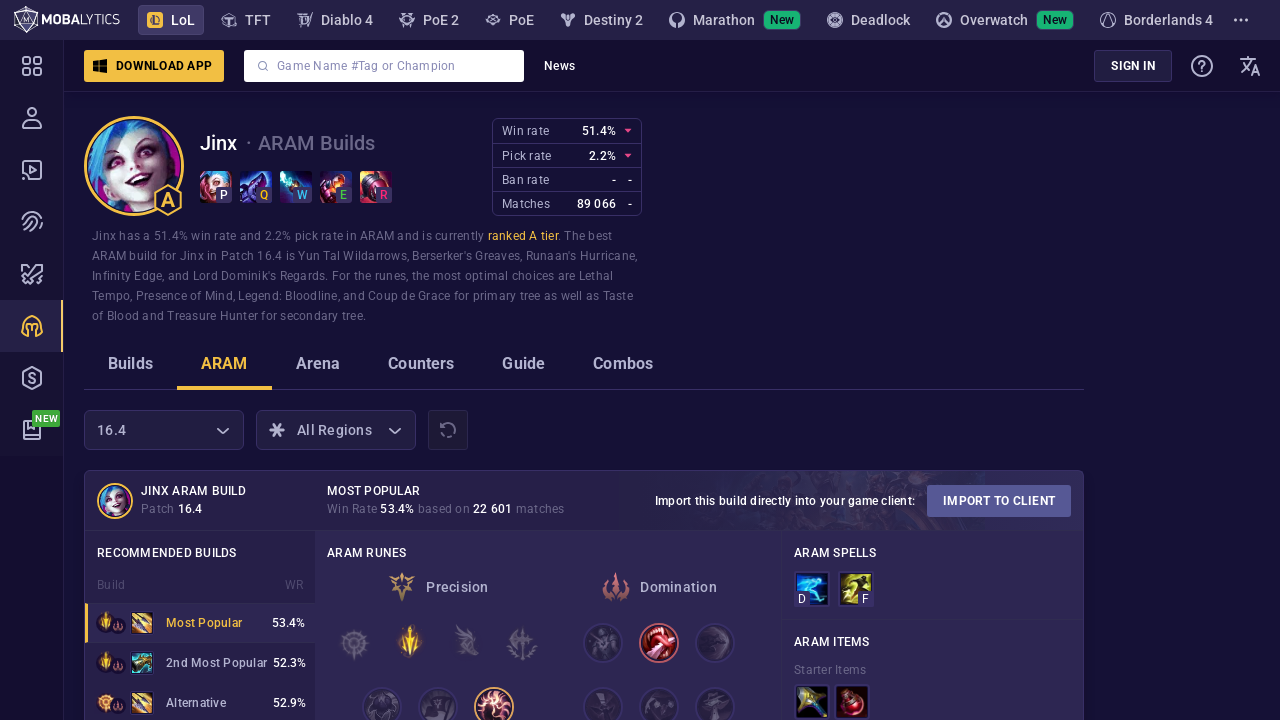

Set viewport to 1920x1080
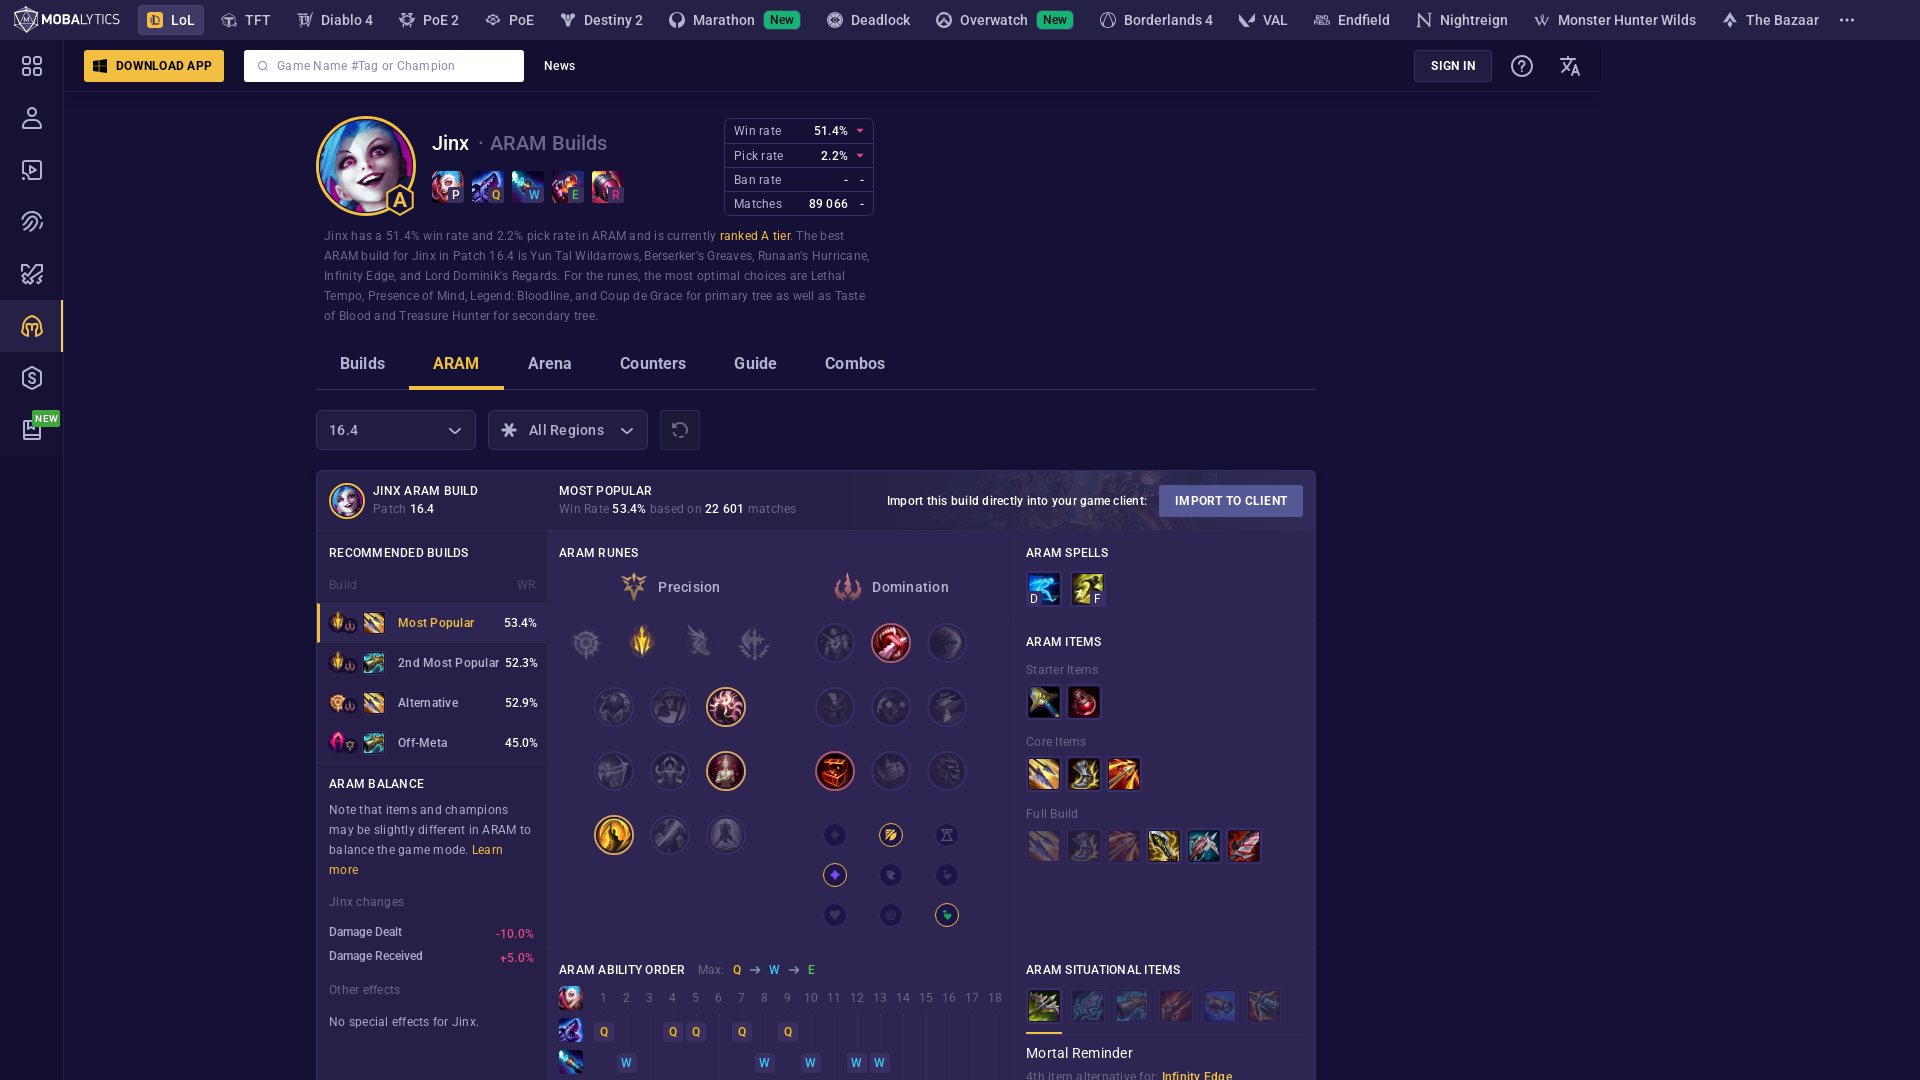

Mobalytics ARAM build page for Jinx loaded successfully
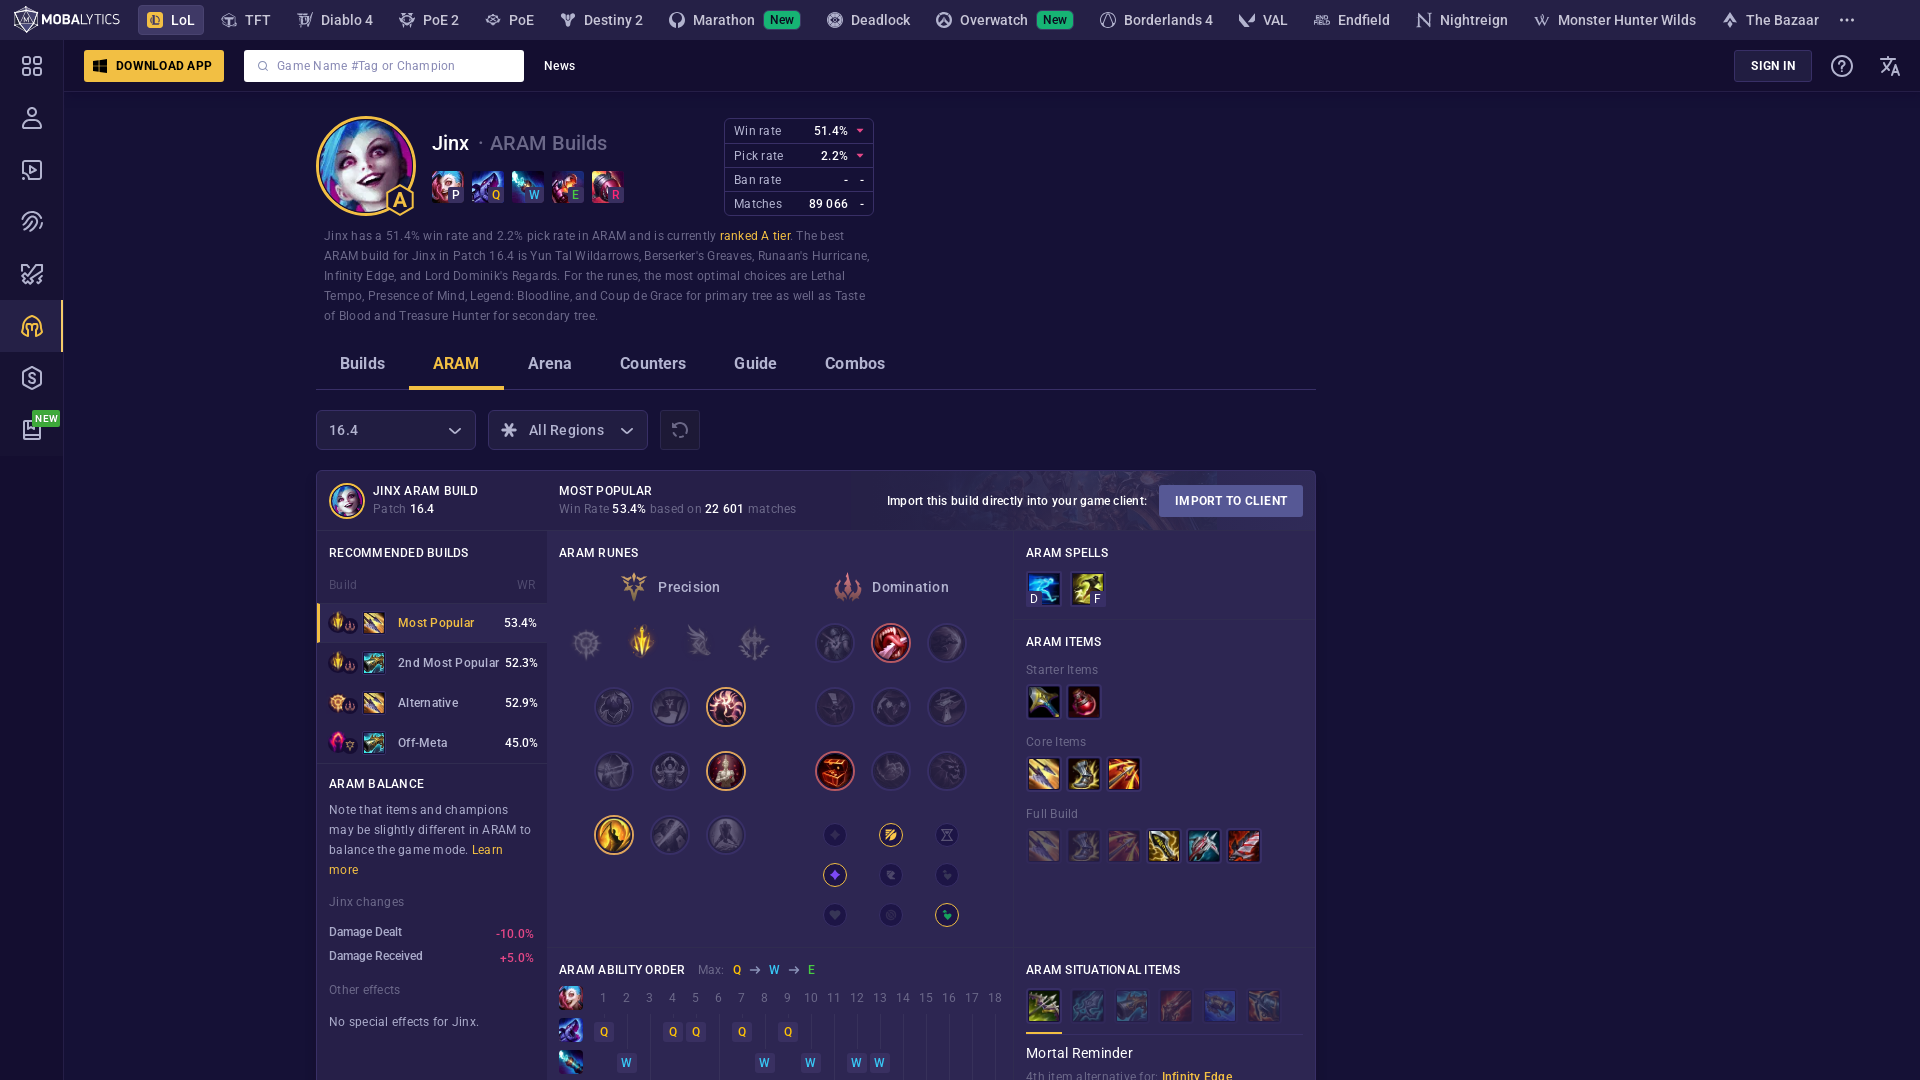

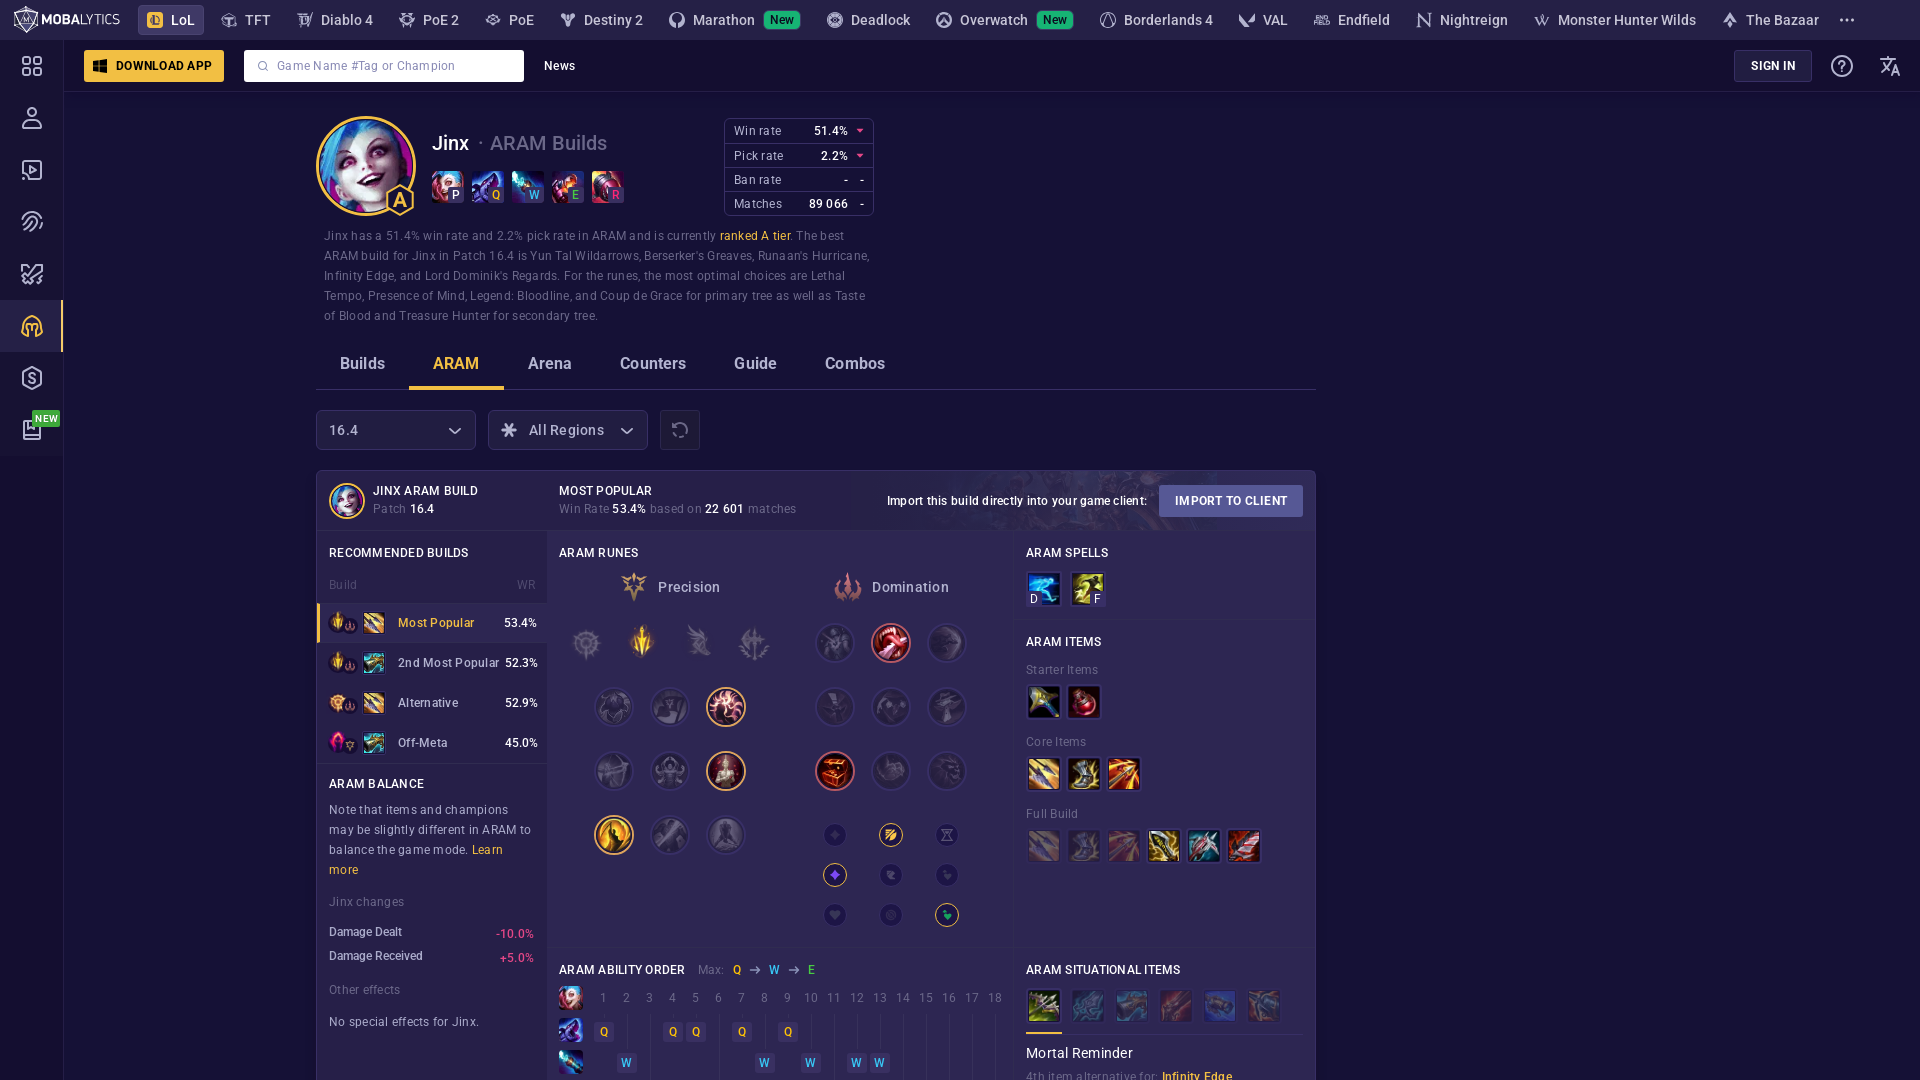